Tests the hover action on the Industries menu option to verify it's interactive

Starting URL: https://www.daviktapes.com/

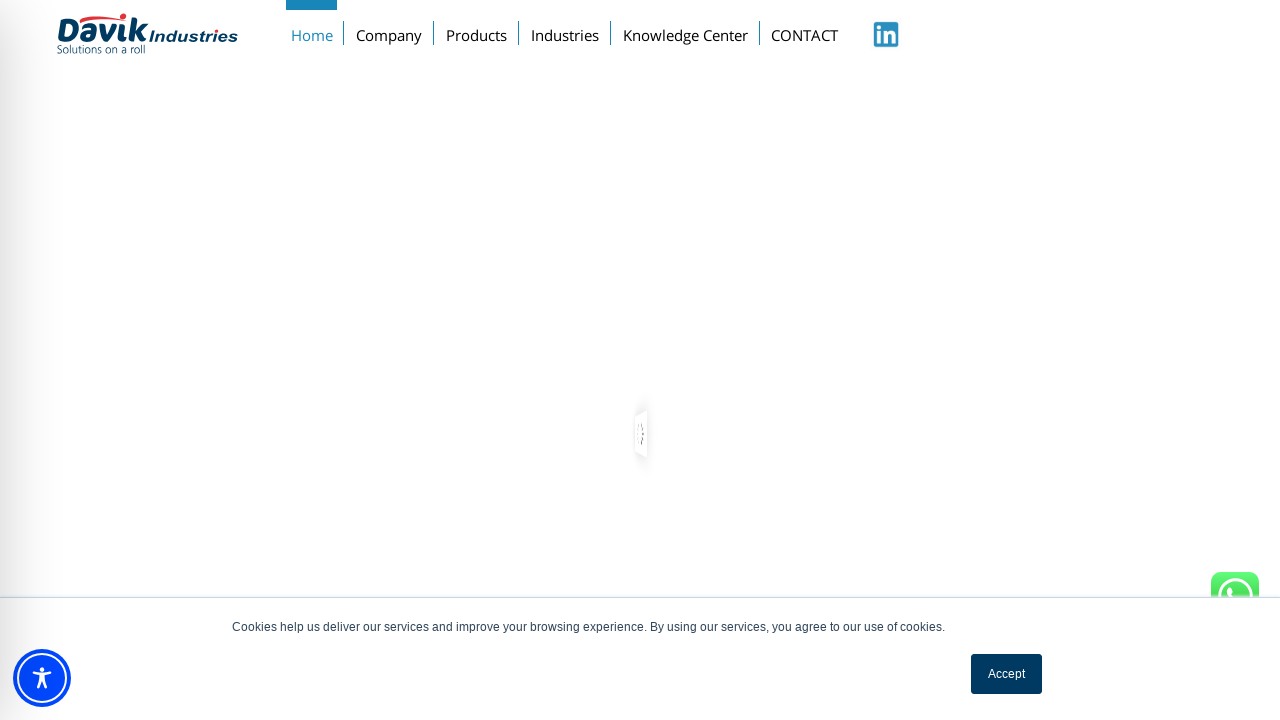

Located Industries menu option
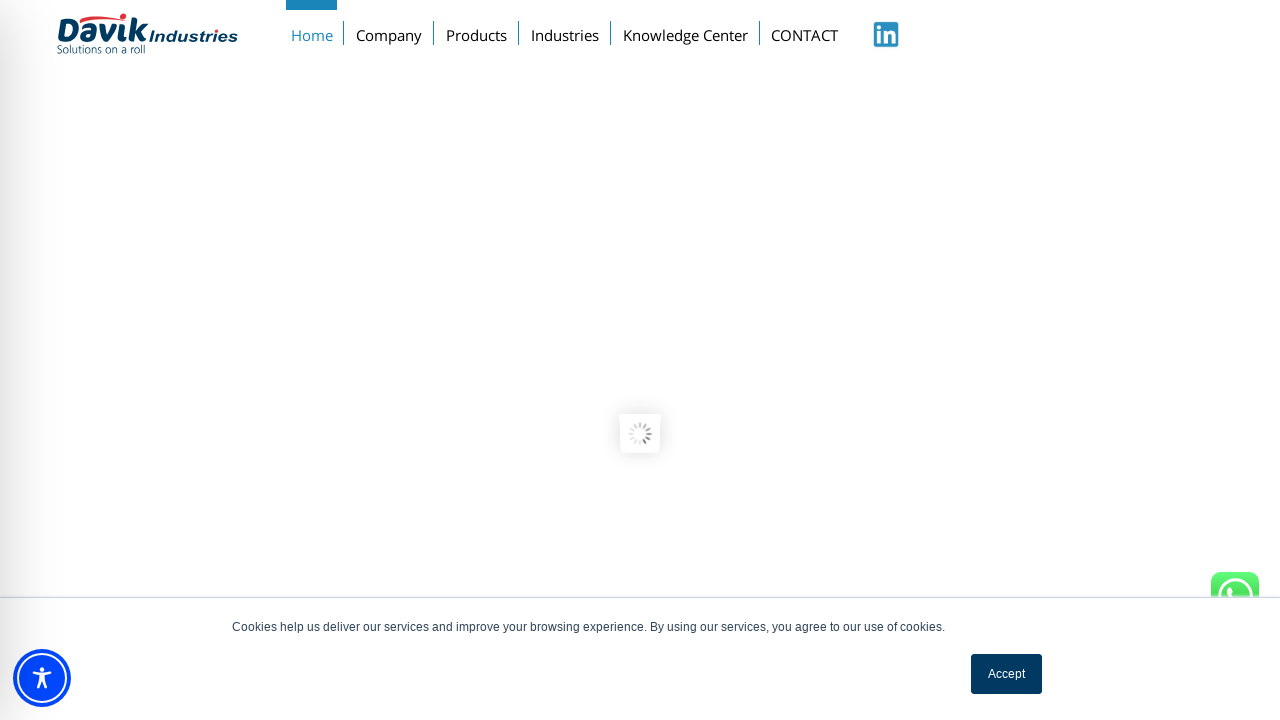

Hovered over Industries menu option to verify interactivity at (565, 31) on text='Industries'
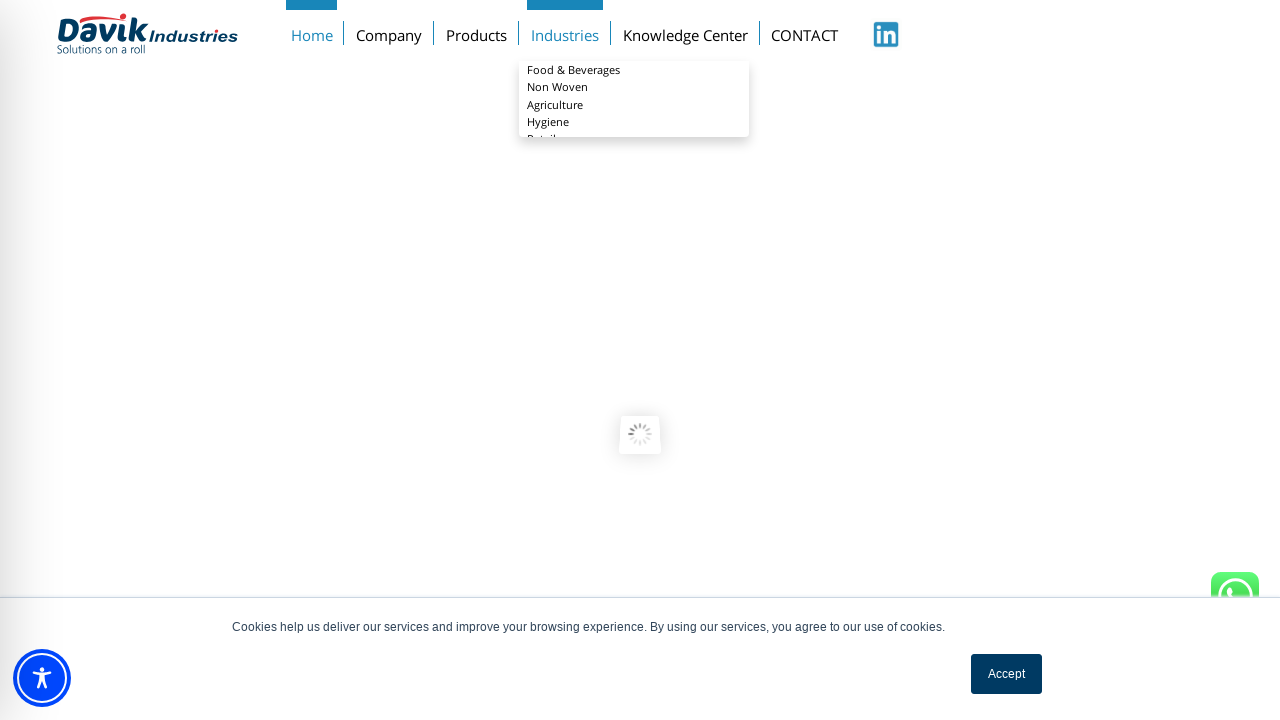

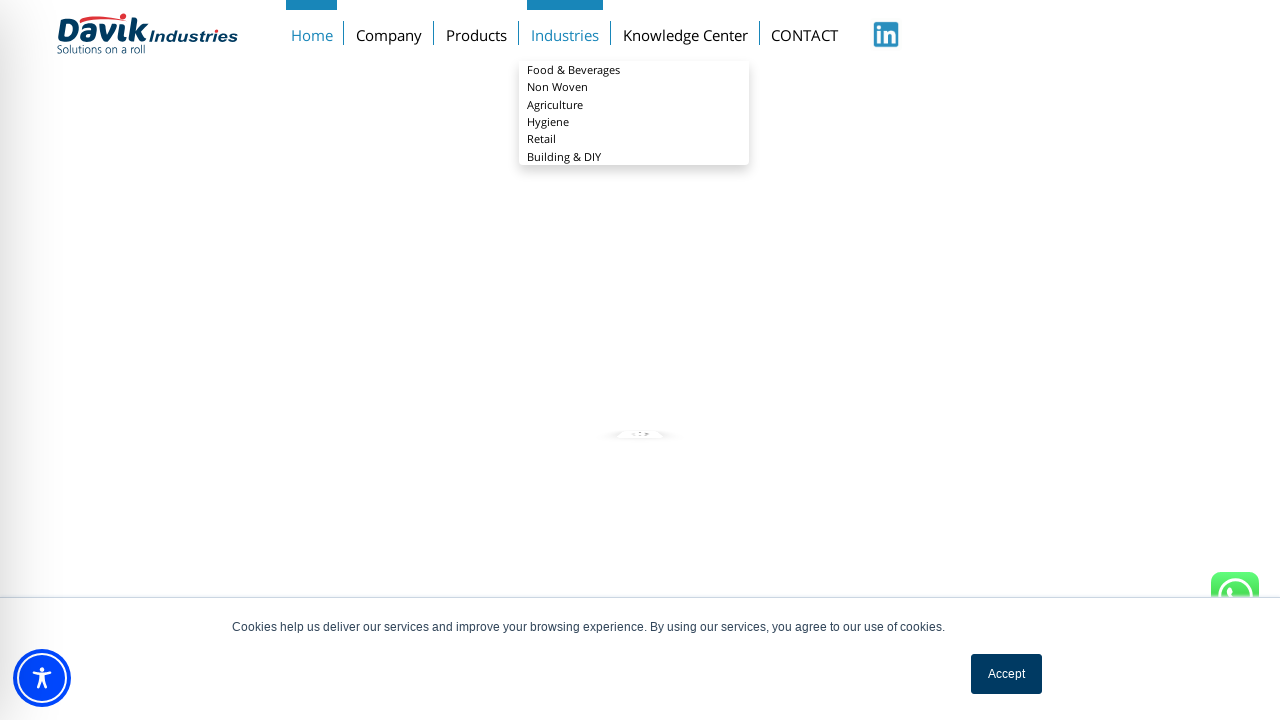